Tests autocomplete dropdown functionality by typing a partial country name, waiting for suggestions to appear, and selecting "India" from the dropdown options

Starting URL: https://rahulshettyacademy.com/dropdownsPractise/

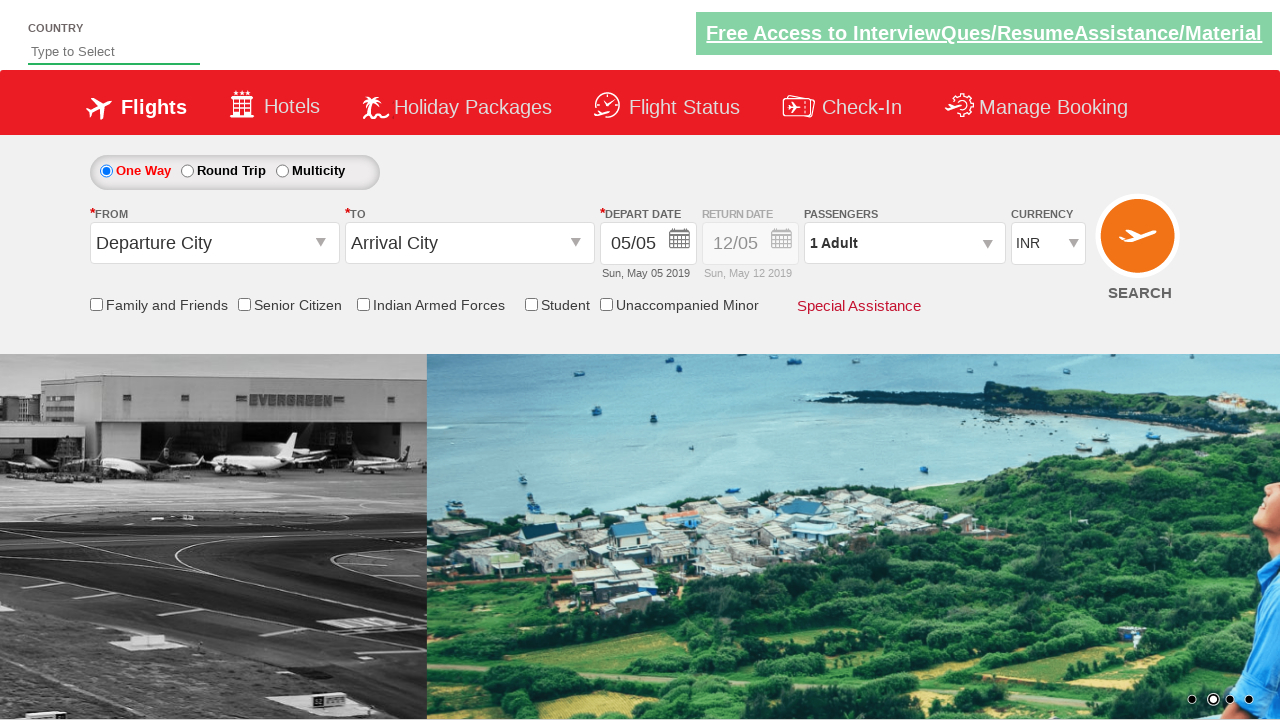

Typed 'ind' in autosuggest field to trigger dropdown on #autosuggest
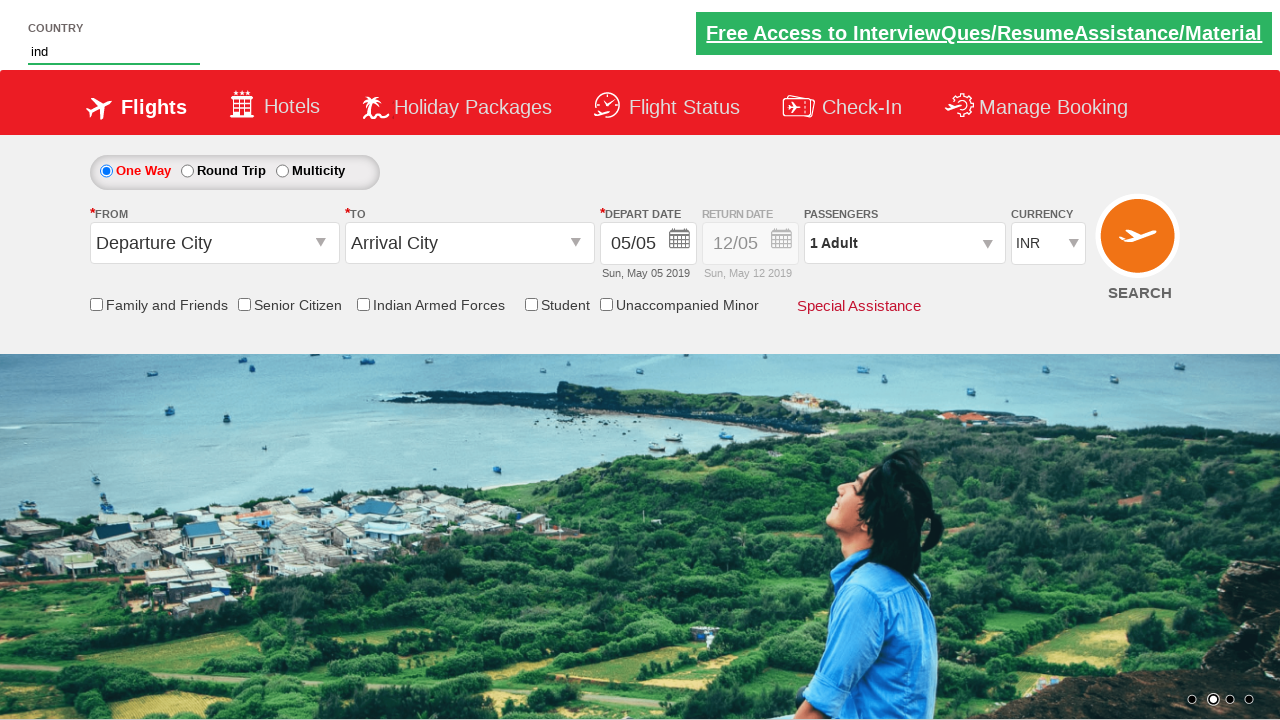

Waited for dropdown suggestions to appear
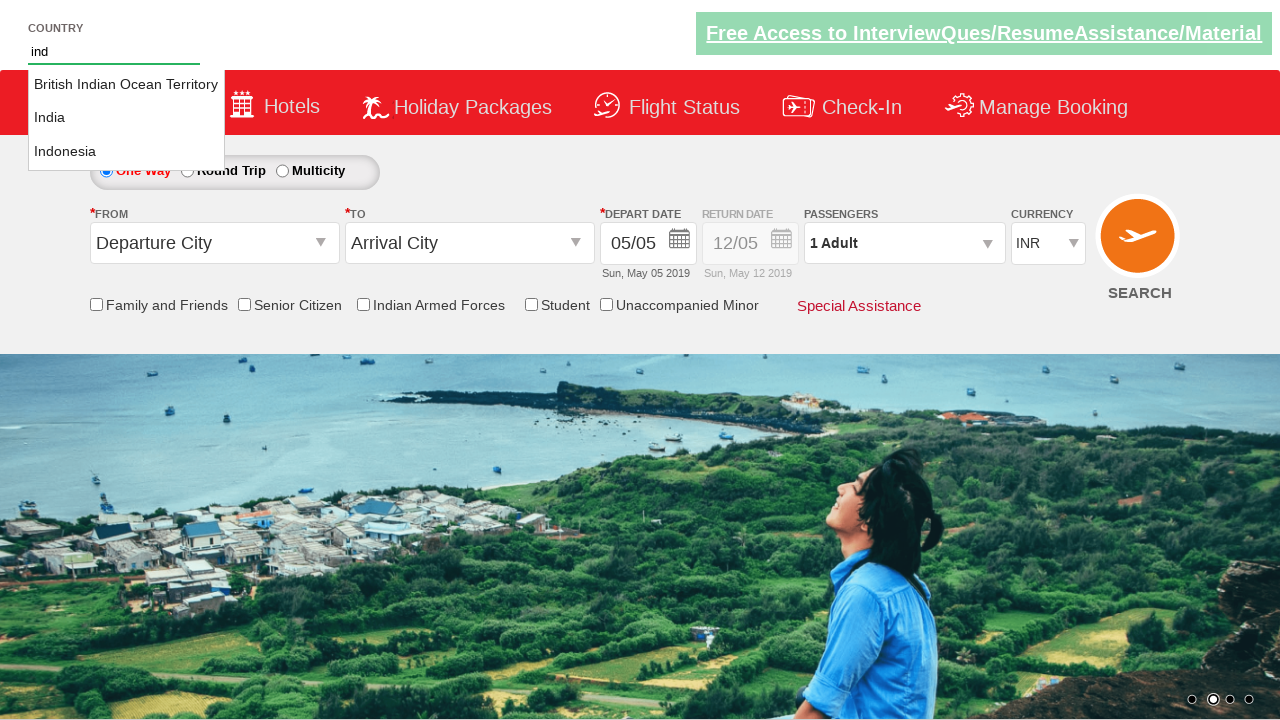

Retrieved list of country suggestions from dropdown
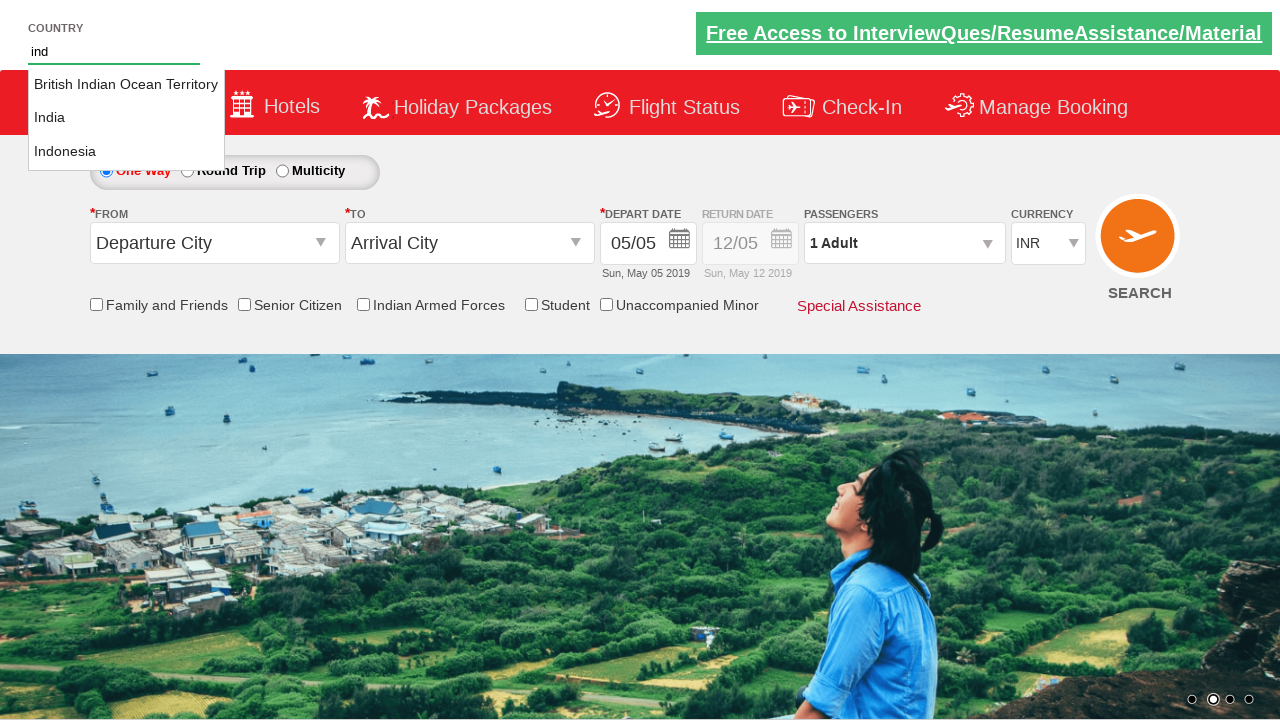

Selected 'India' from dropdown options at (126, 118) on xpath=//li[@role='presentation']/a >> nth=1
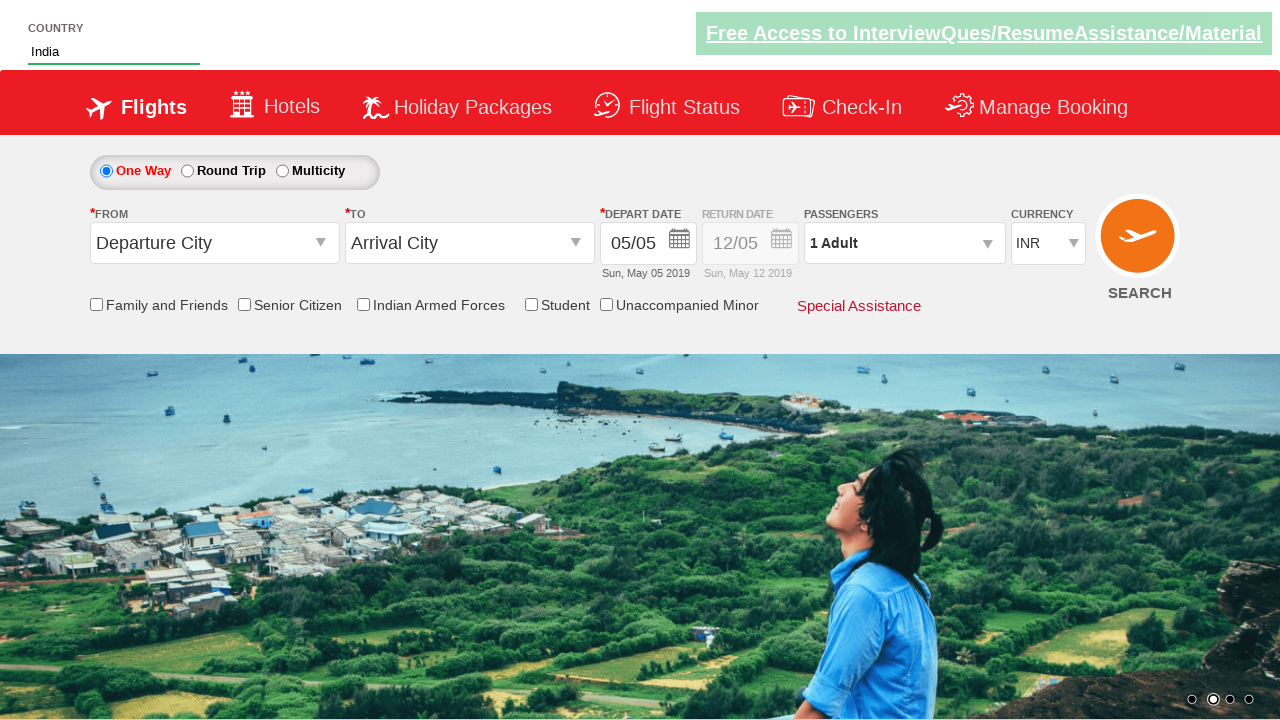

Verified that 'India' was successfully selected in autosuggest field
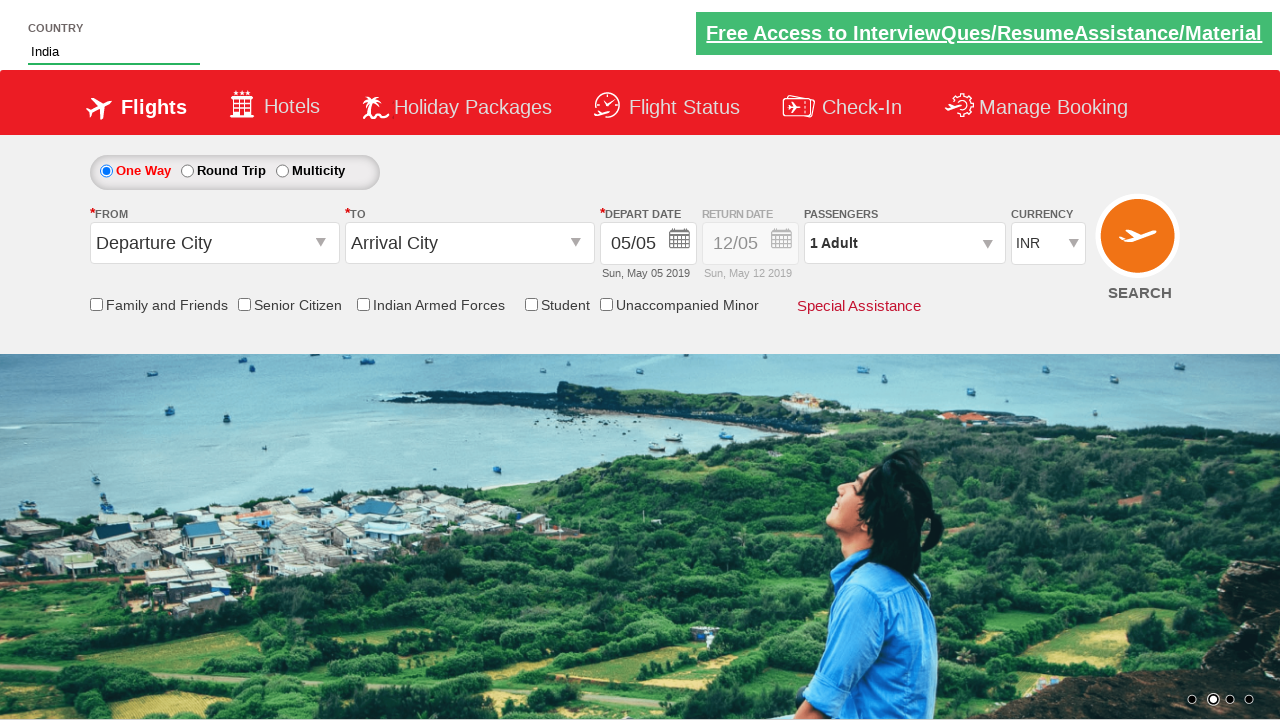

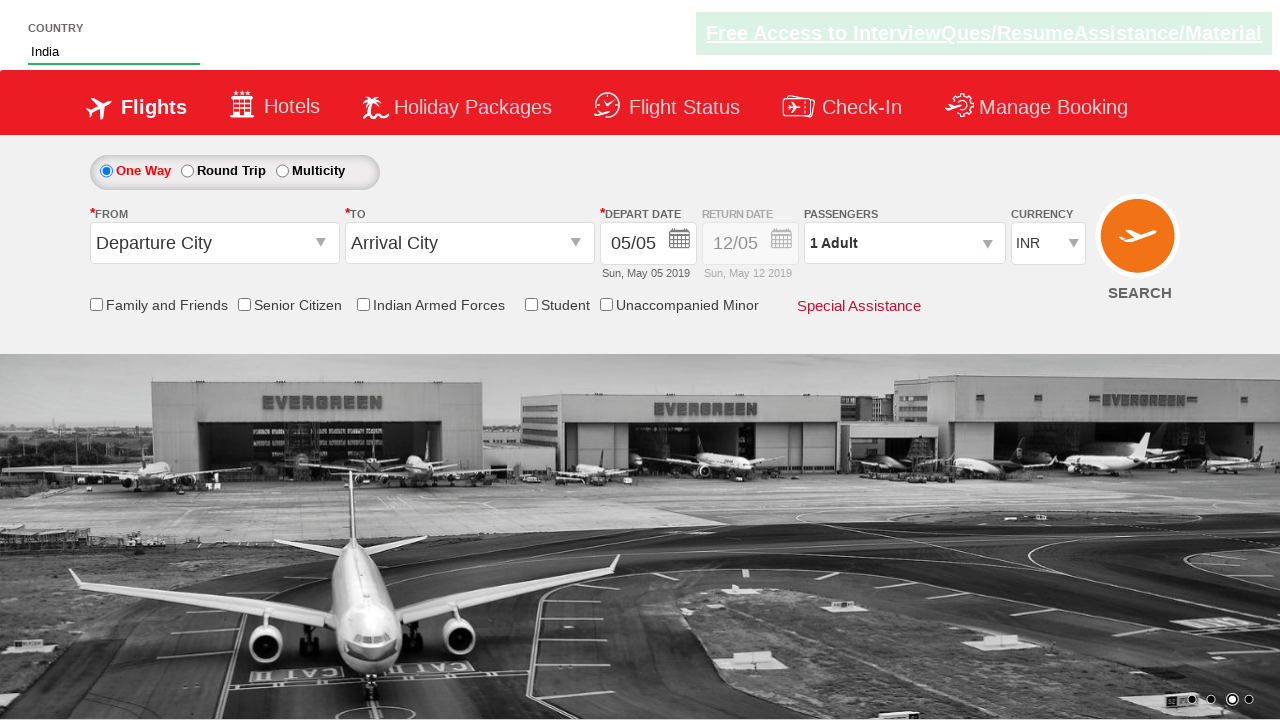